Tests the Playwright documentation site by clicking the "Get started" link and verifying navigation to the intro page

Starting URL: https://playwright.dev/

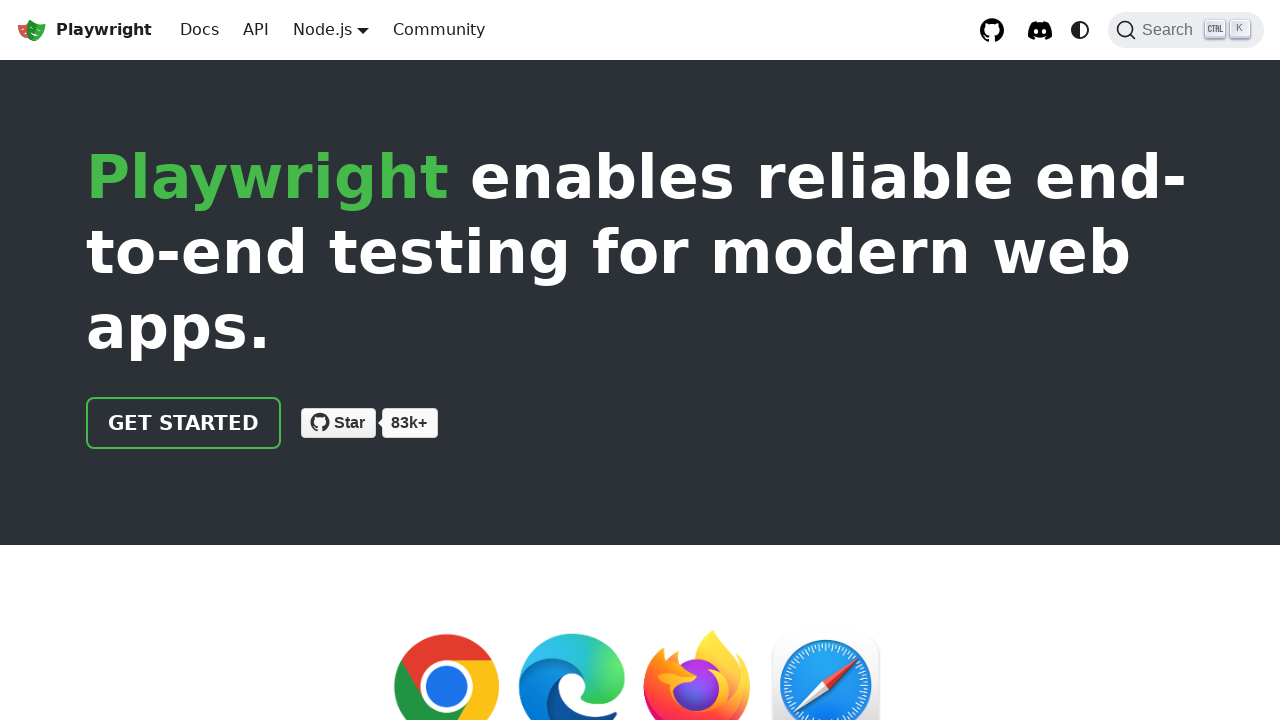

Clicked the 'Get started' link on Playwright documentation homepage at (184, 423) on internal:role=link[name="Get started"i]
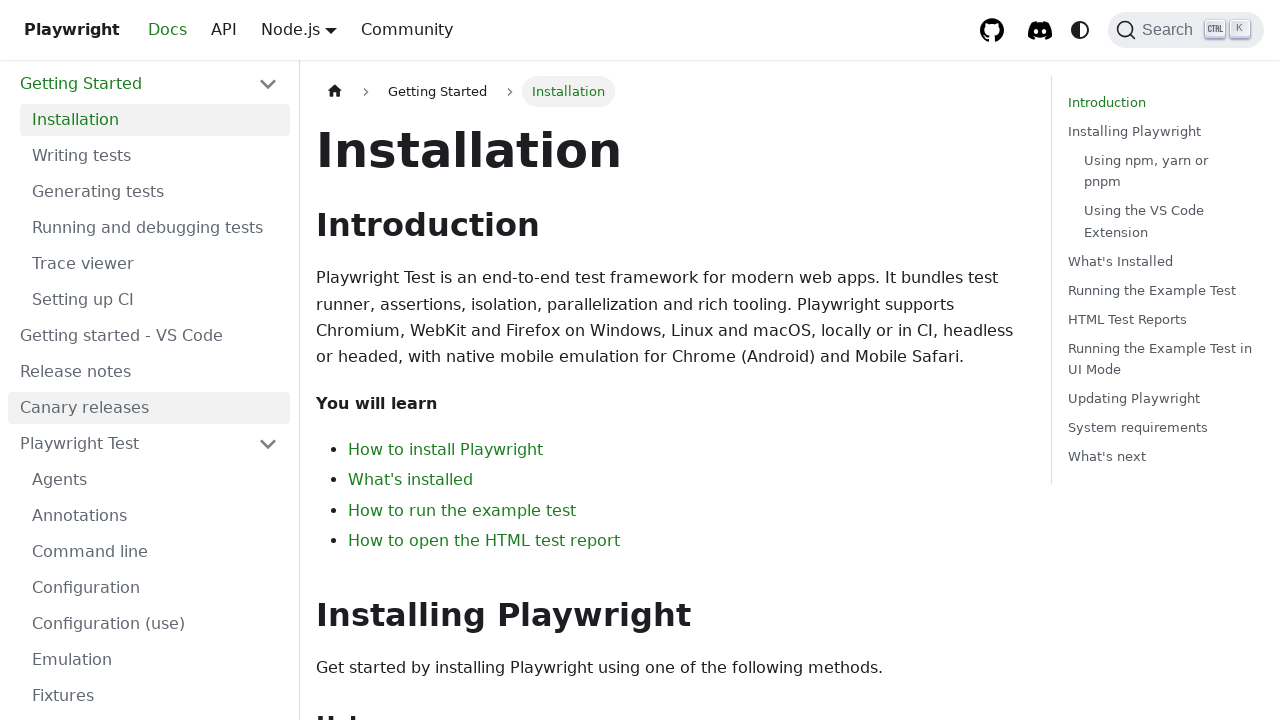

Navigated to intro page - URL contains '/intro'
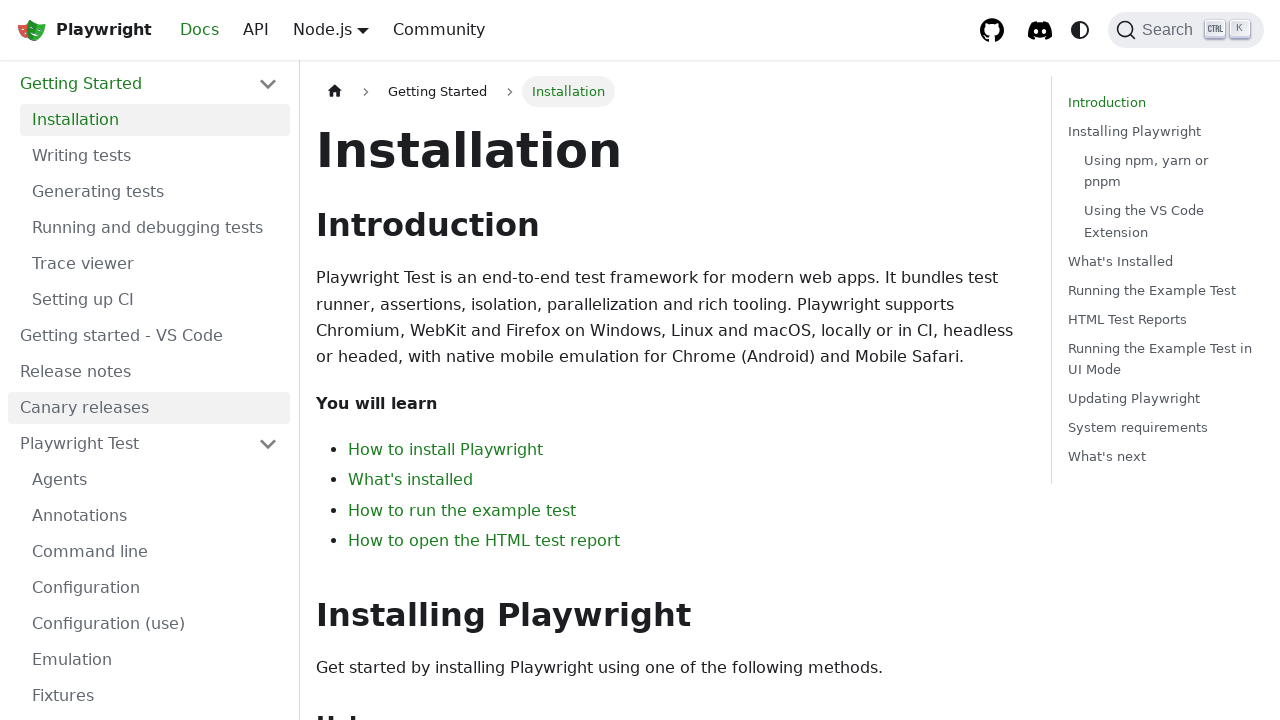

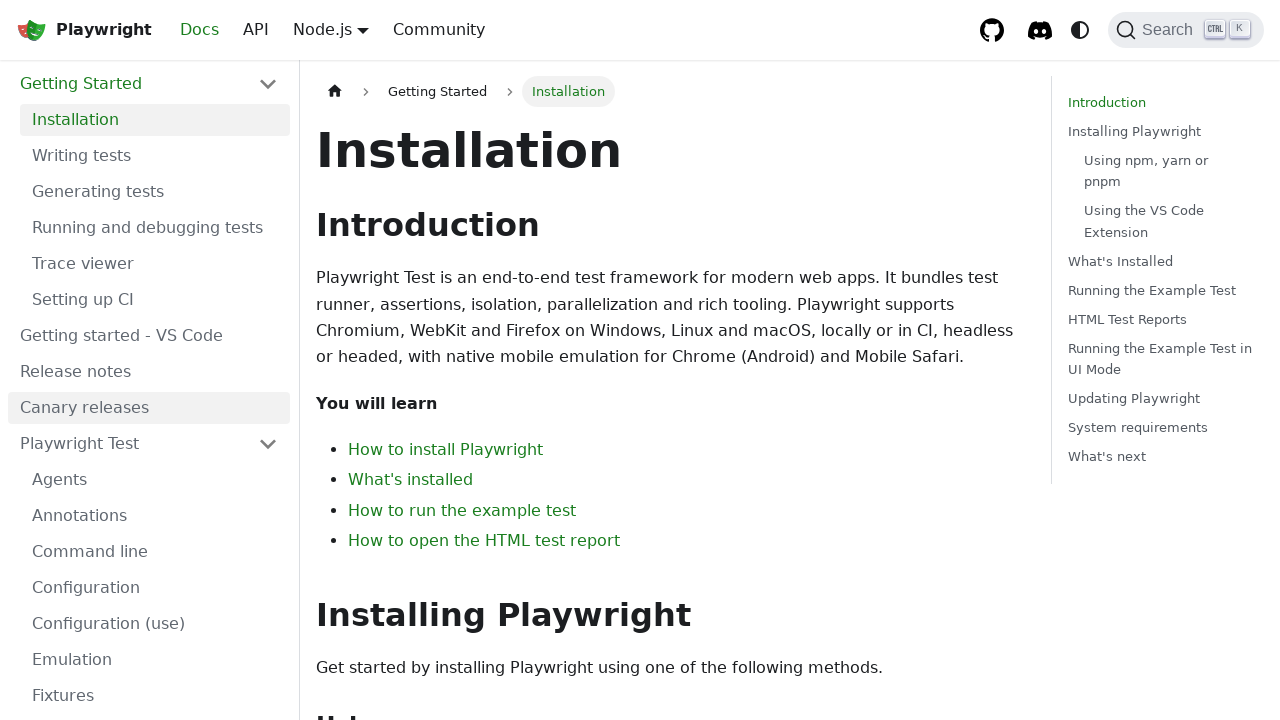